Waits for a price to drop to $100, clicks a book button, solves a math problem and submits the answer

Starting URL: http://suninjuly.github.io/explicit_wait2.html

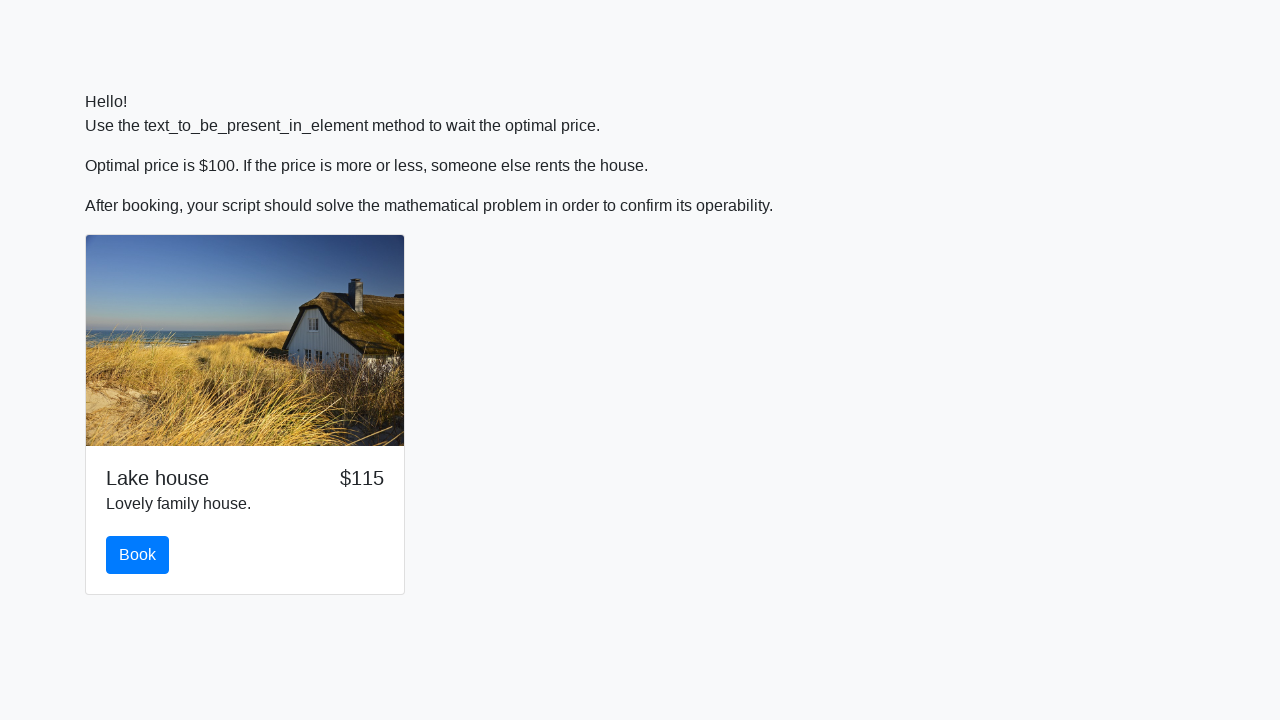

Waited for price to drop to $100
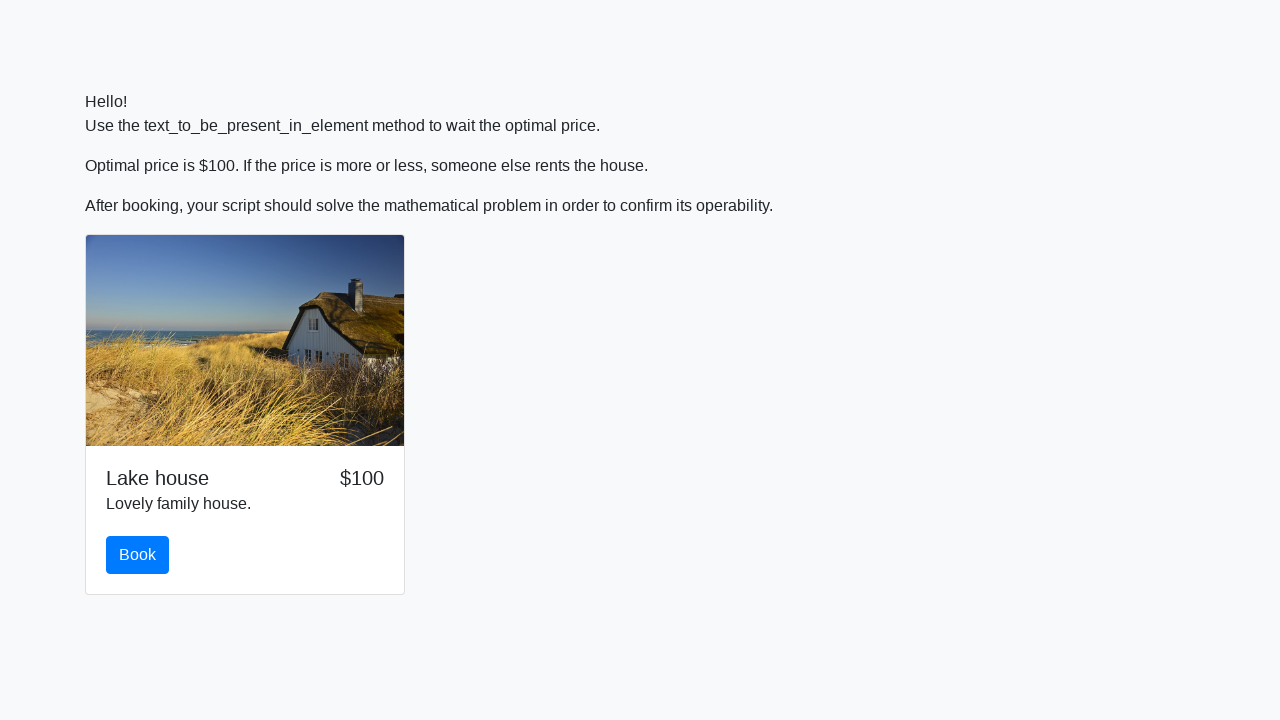

Clicked the Book button at (138, 555) on #book
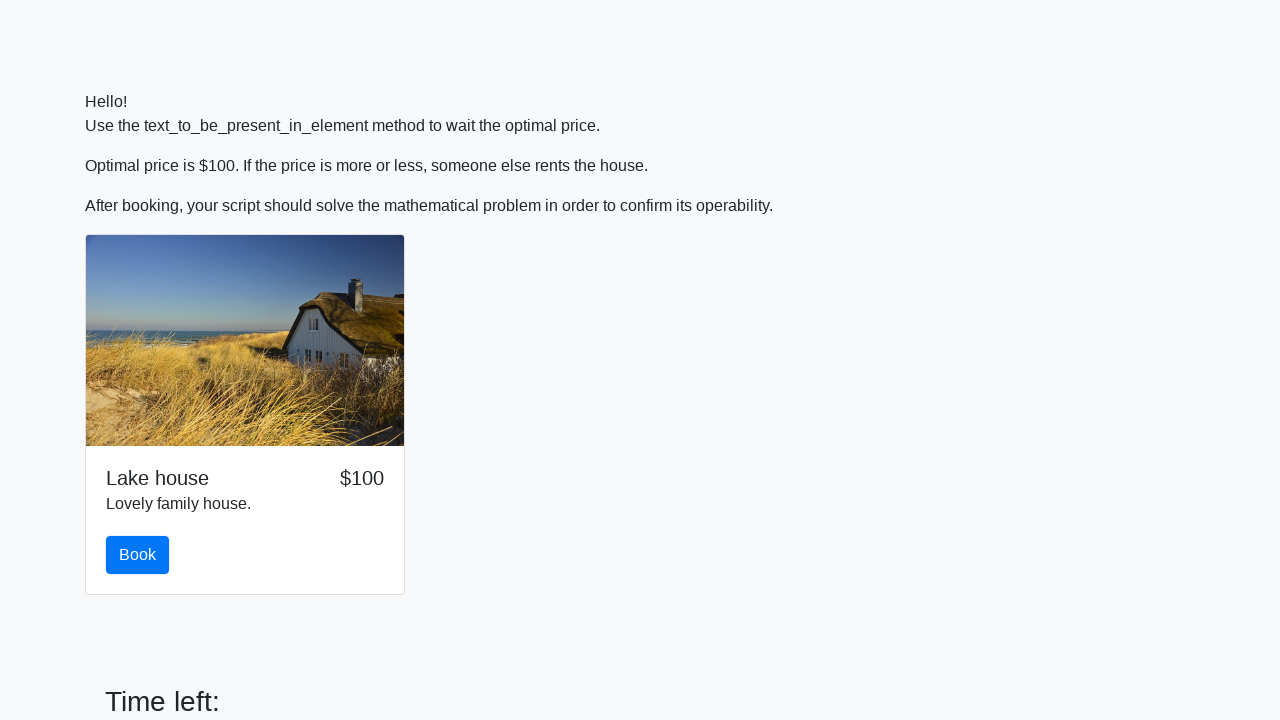

Retrieved the input value for calculation
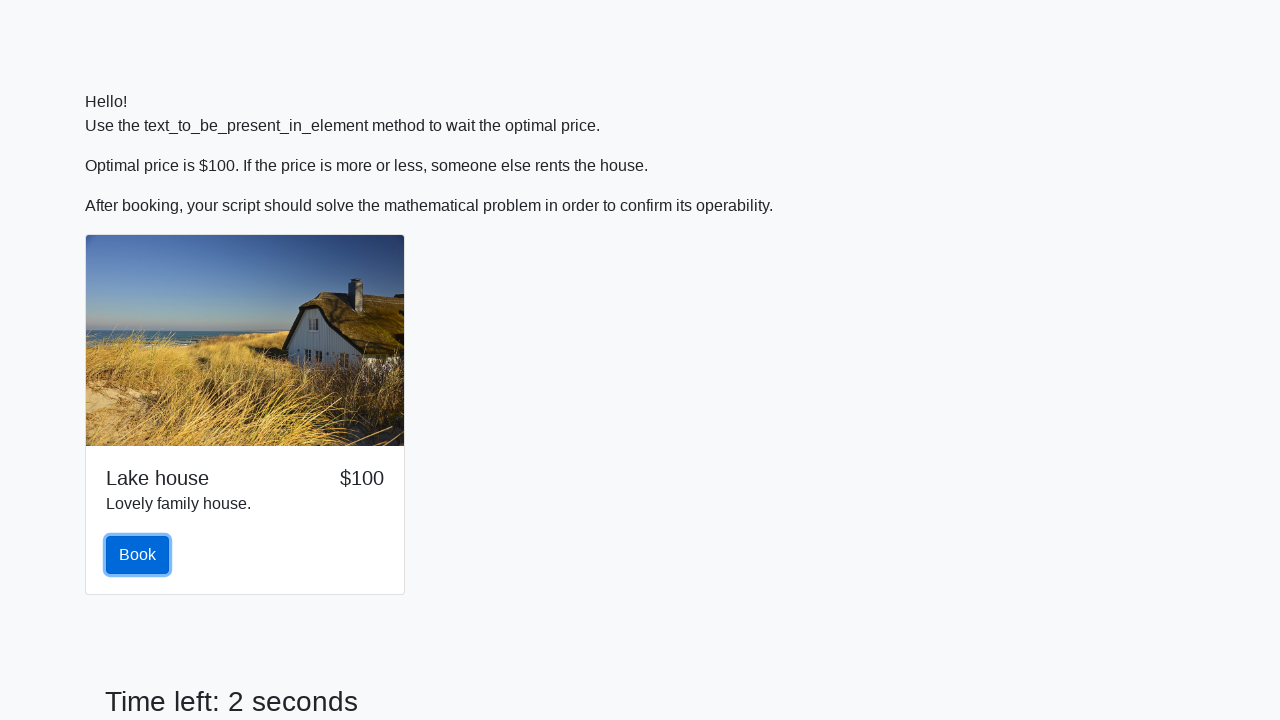

Calculated the math formula result
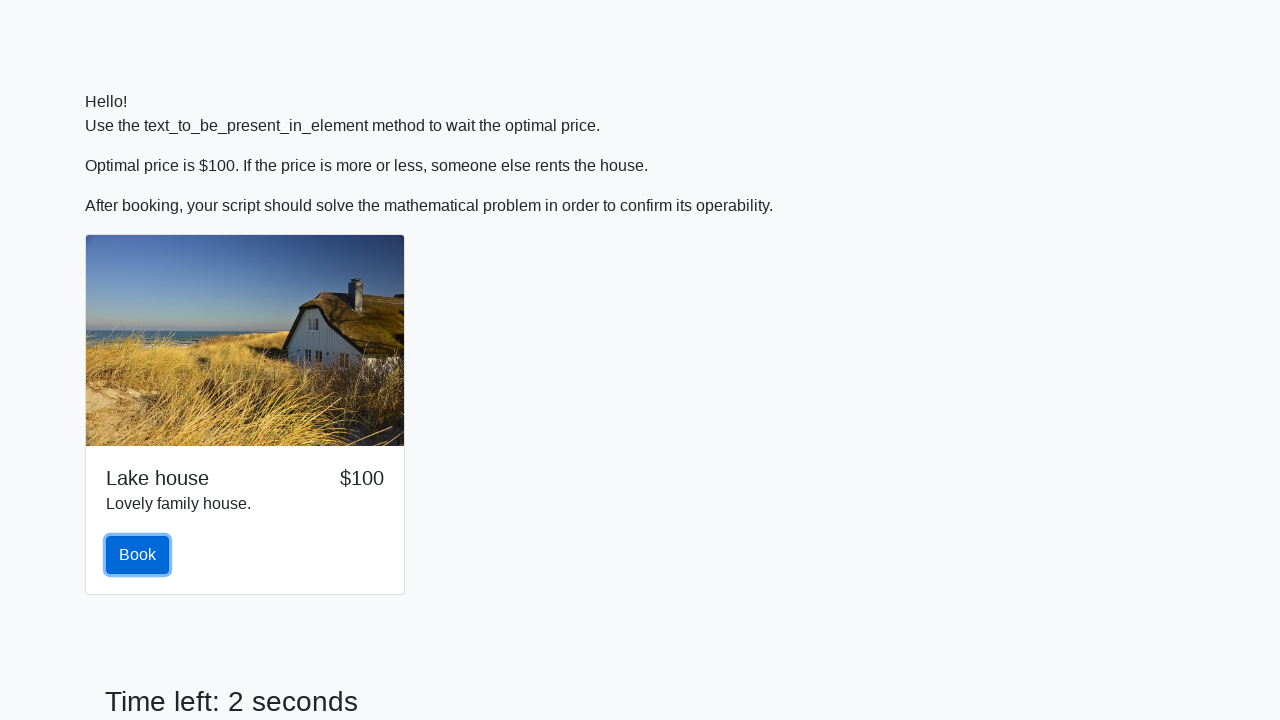

Filled in the calculated answer on #answer
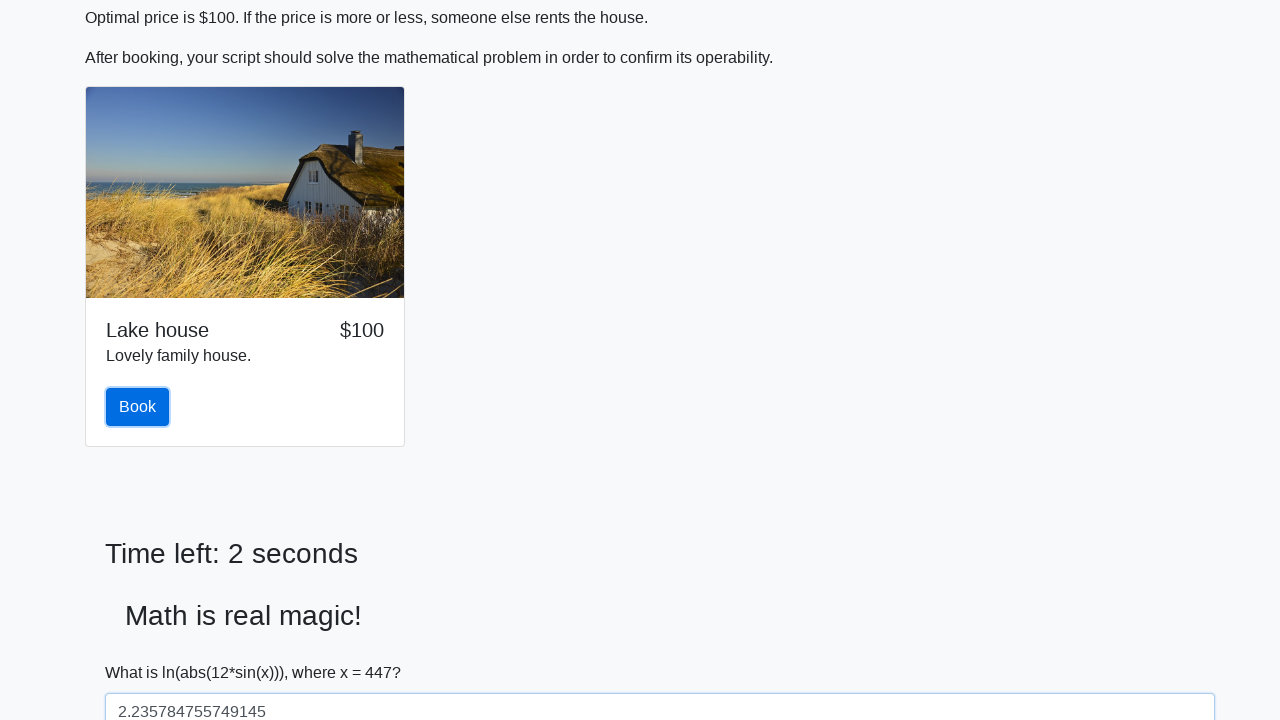

Submitted the form with the answer at (143, 651) on button[type='submit']
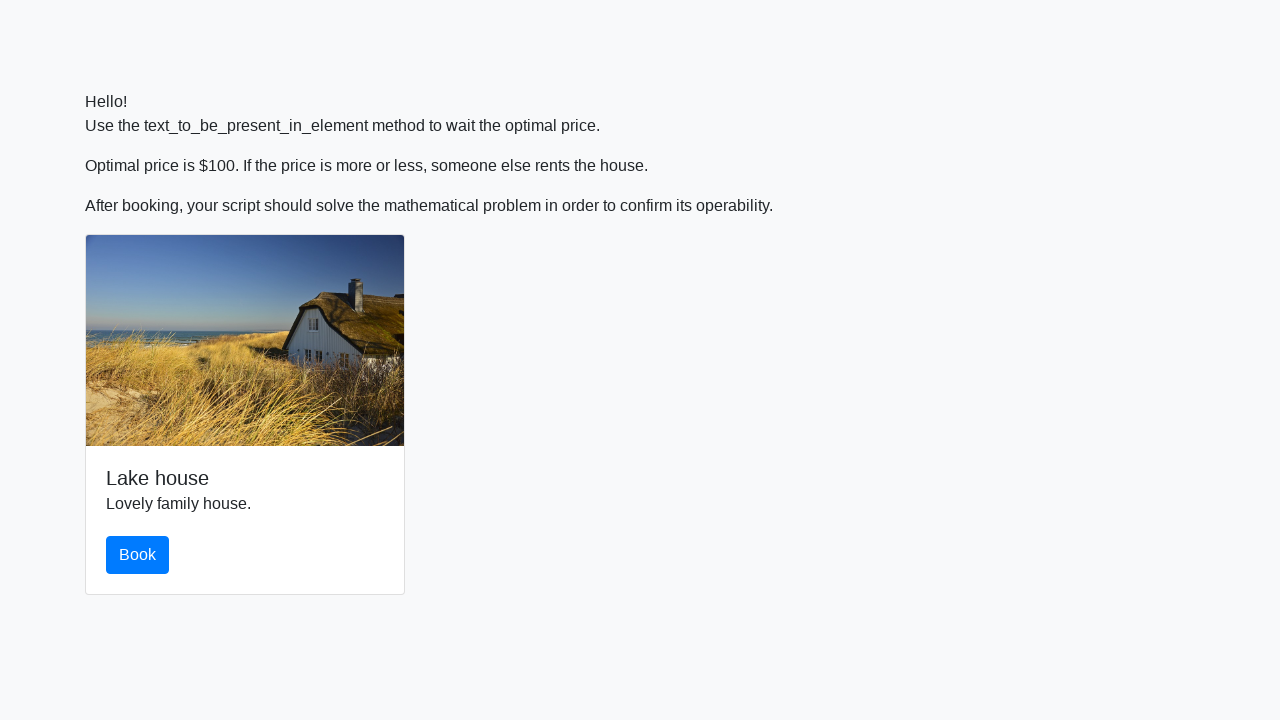

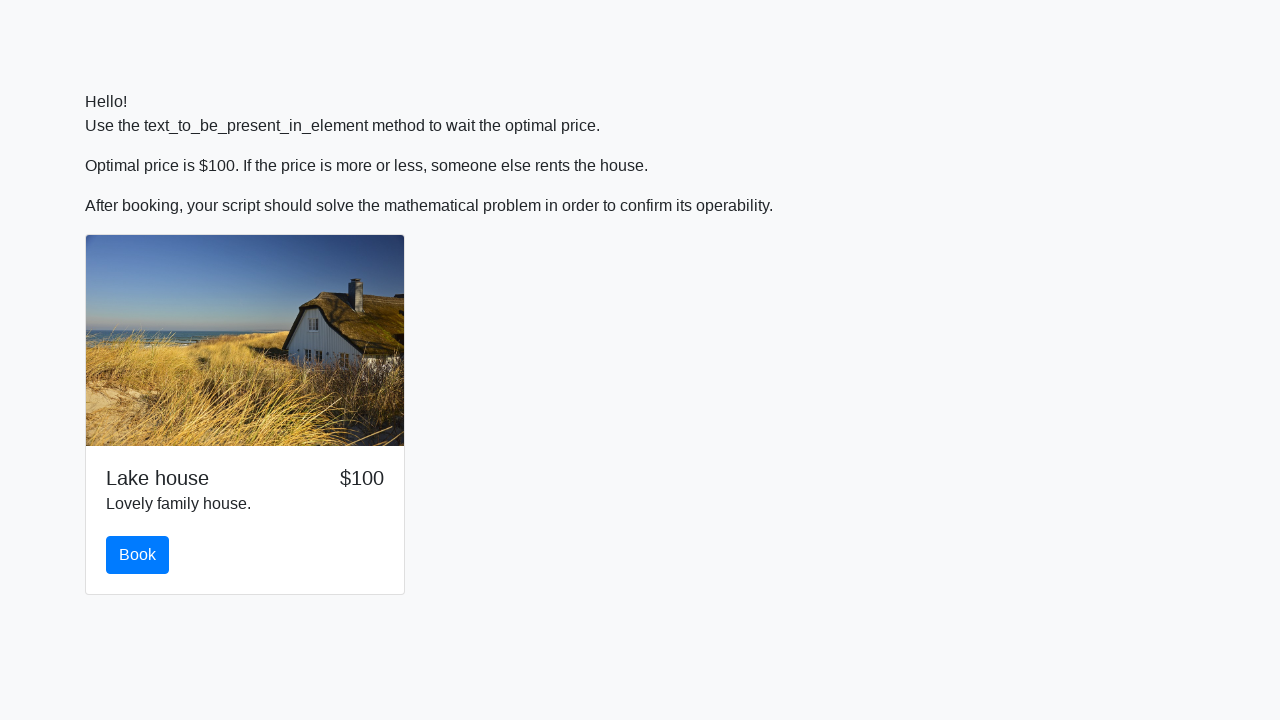